Tests the mortgage calculator by clearing the home value input field and entering a new home value of 950000 to calculate mortgage payments.

Starting URL: https://www.mortgagecalculator.org/

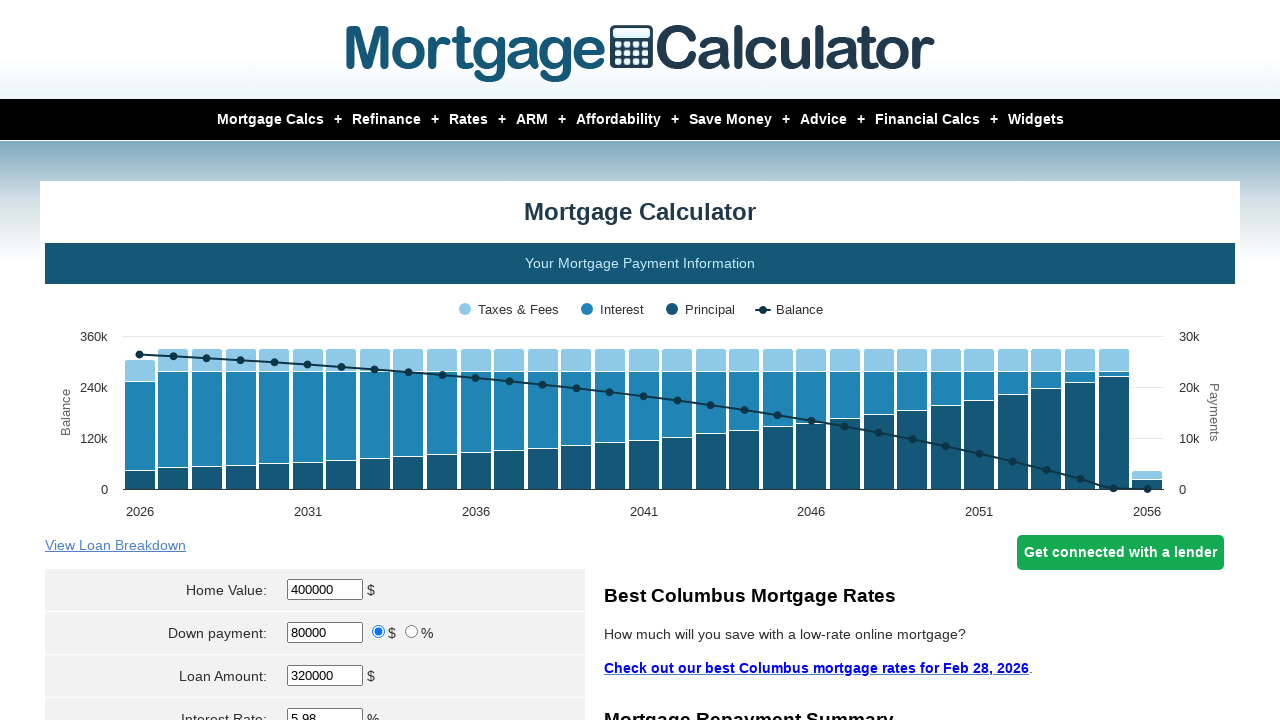

Home value input field is visible
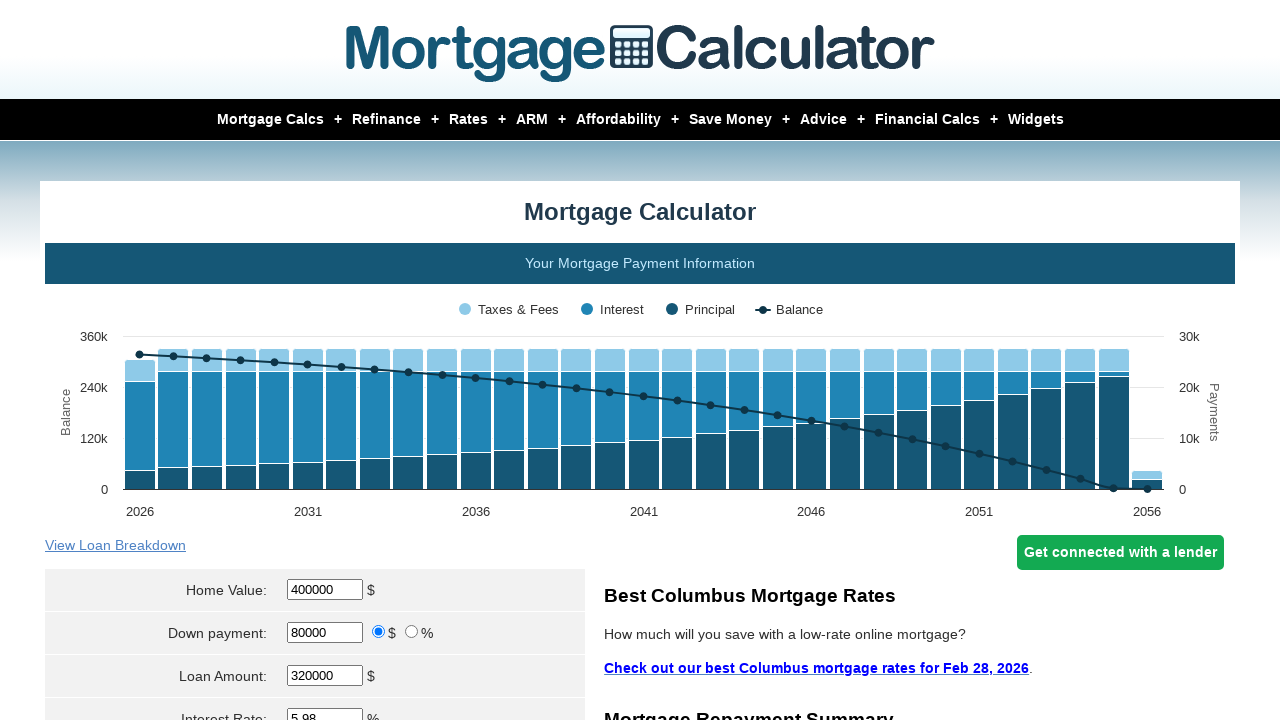

Cleared the home value input field on input#homeval
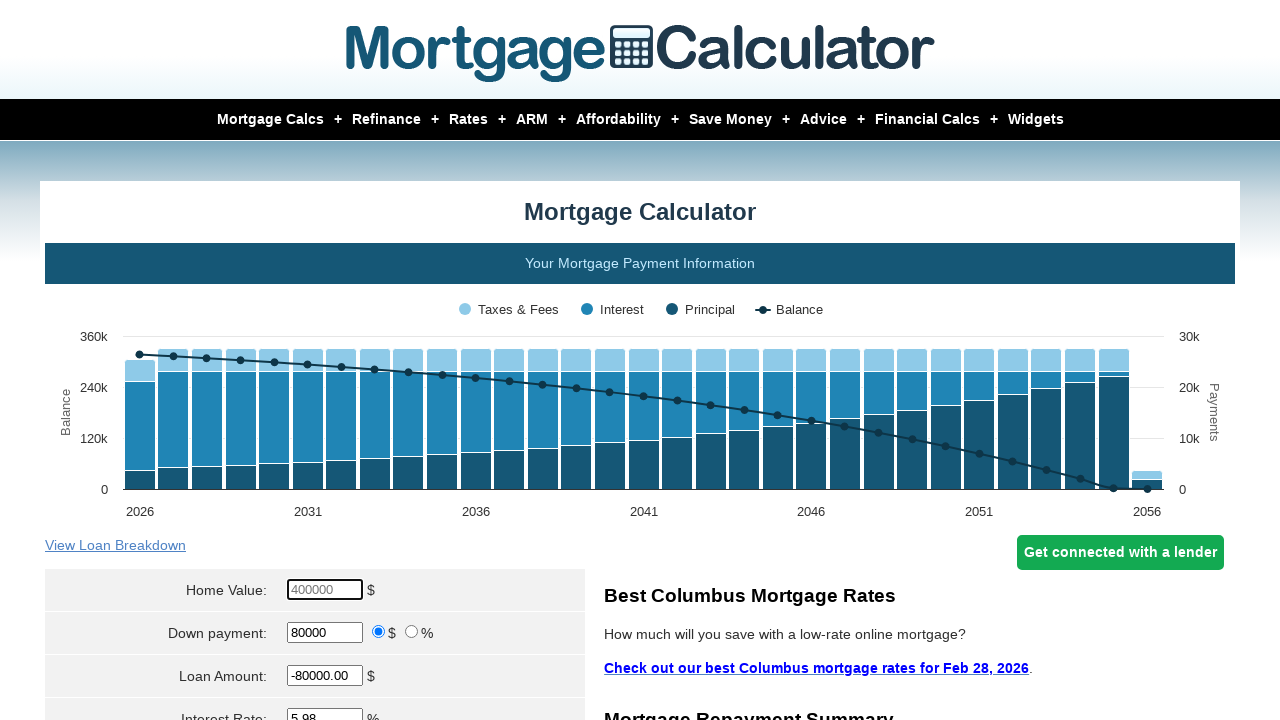

Entered new home value of 950000 on input#homeval
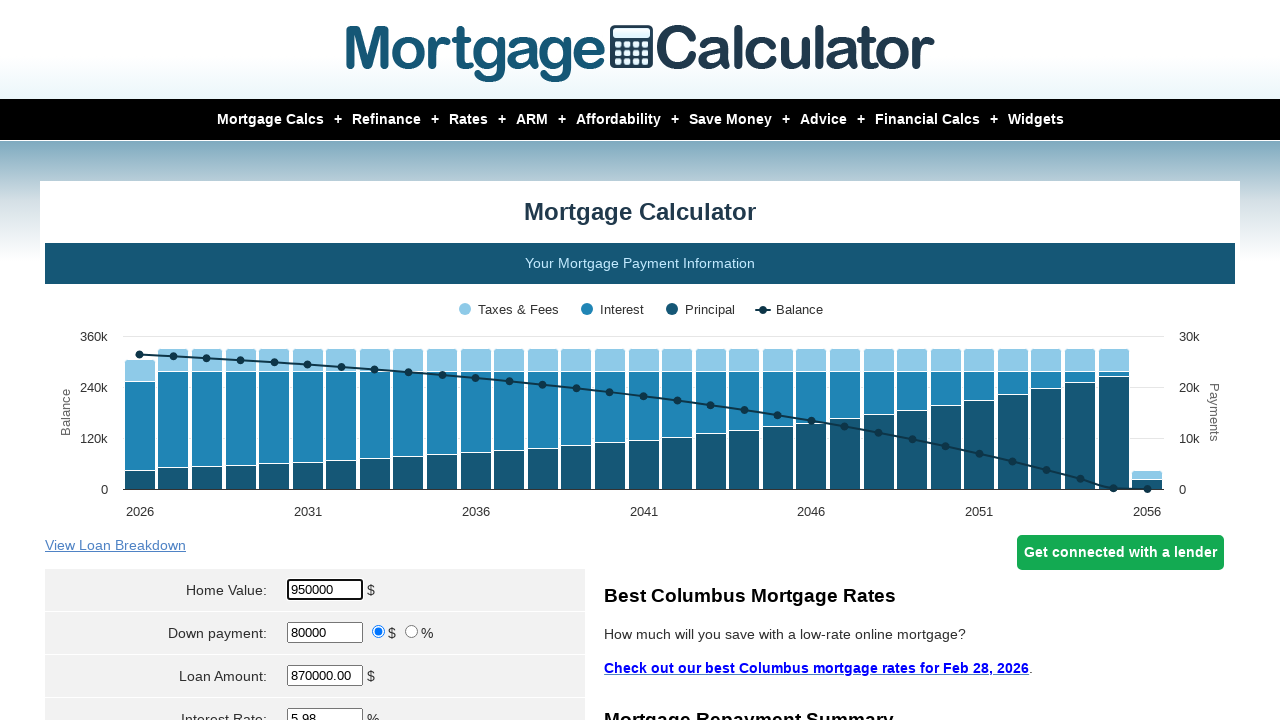

Waited for mortgage calculation to update
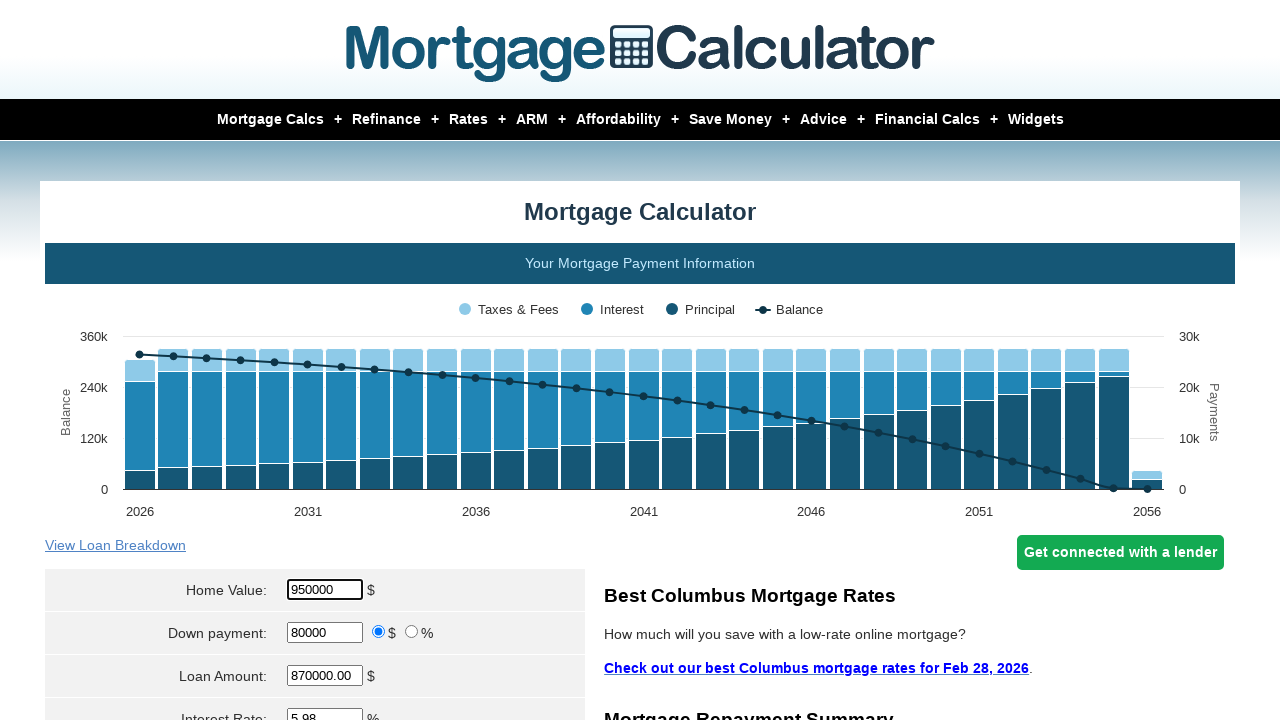

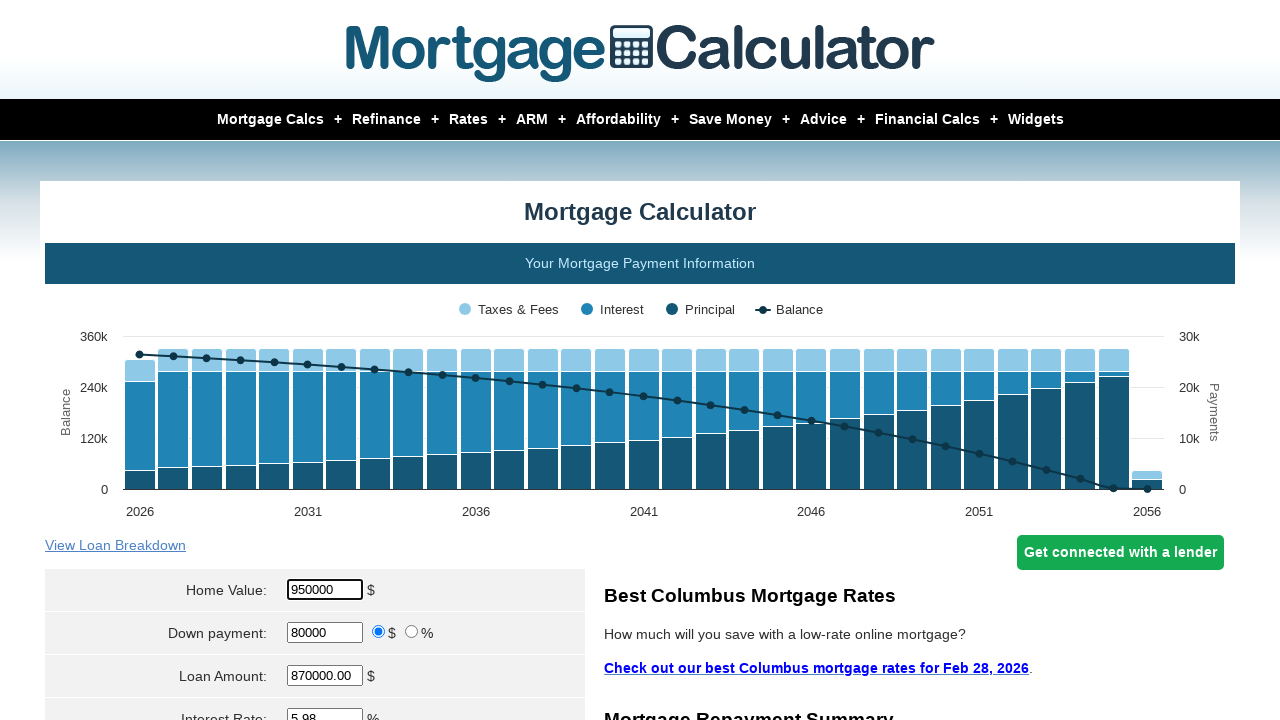